Tests a registration form by filling out all fields including personal information, hobbies, languages, skills, and date of birth, then submitting the form

Starting URL: https://demo.automationtesting.in/Register.html

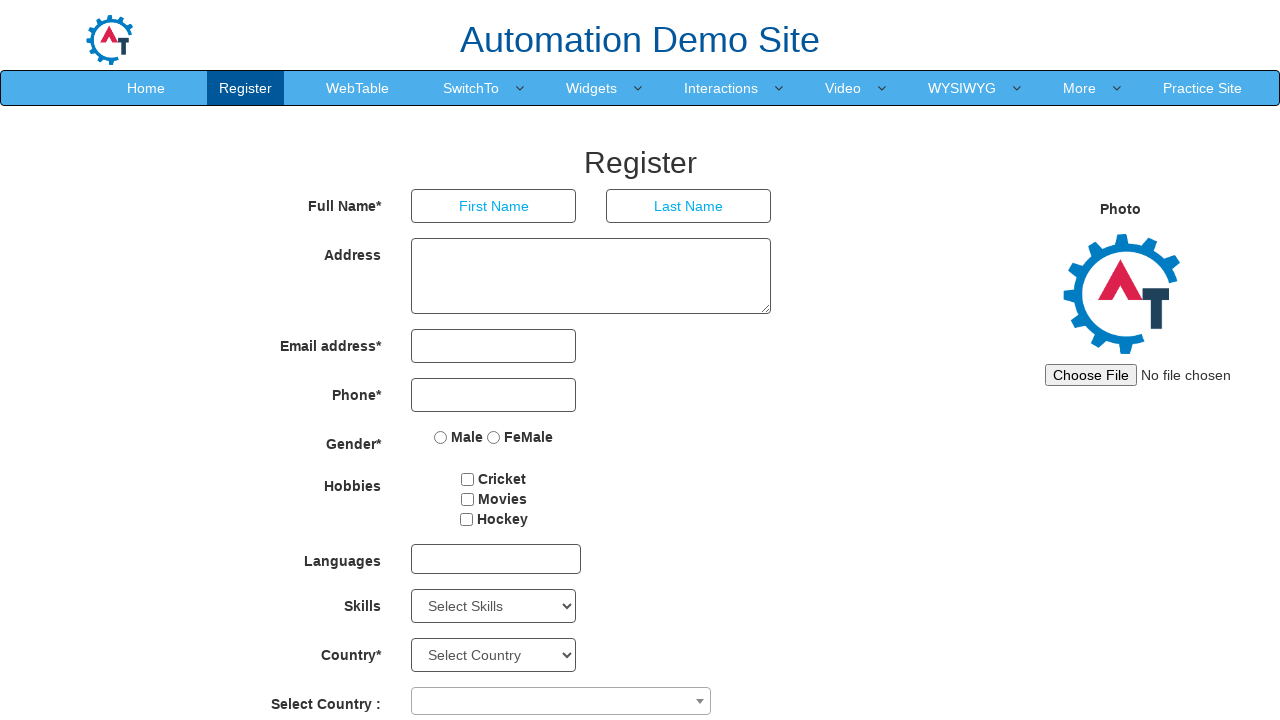

Filled first name field with 'Mohit' on //input[@placeholder='First Name']
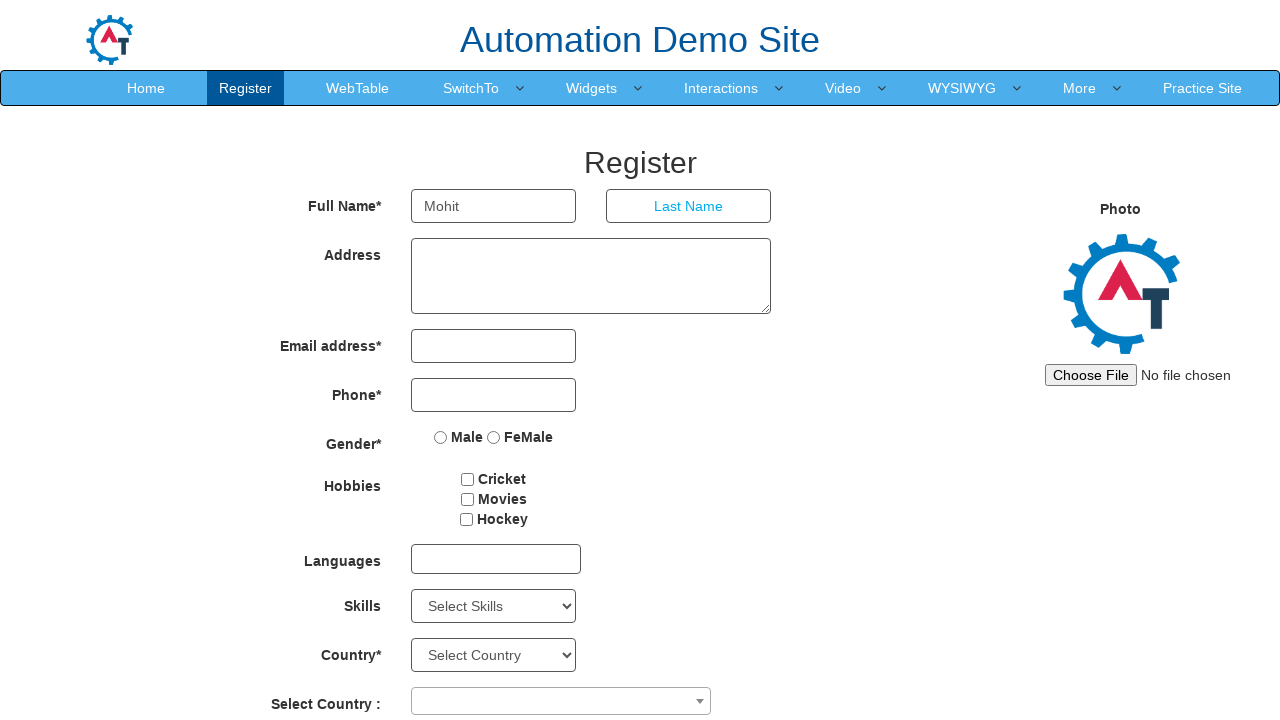

Filled last name field with 'Ahuja' on //input[@placeholder='Last Name']
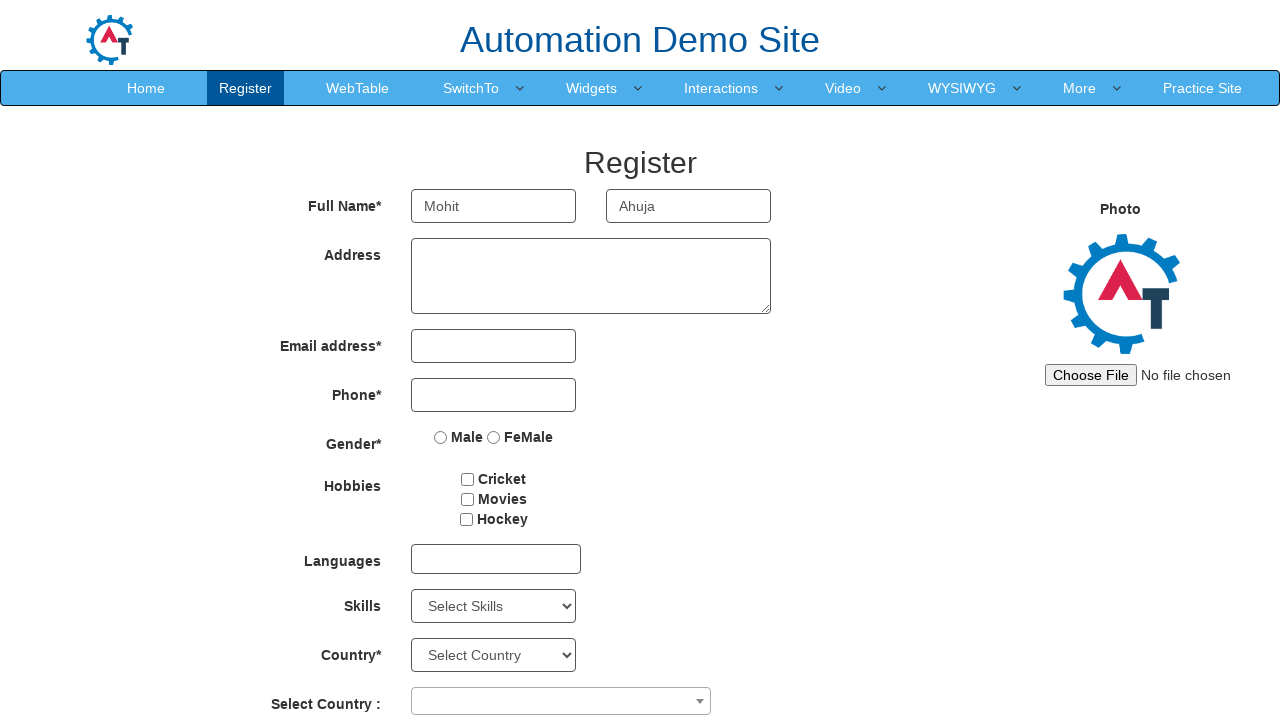

Filled address field with 'Faridabad' on //textarea[@ng-model='Adress']
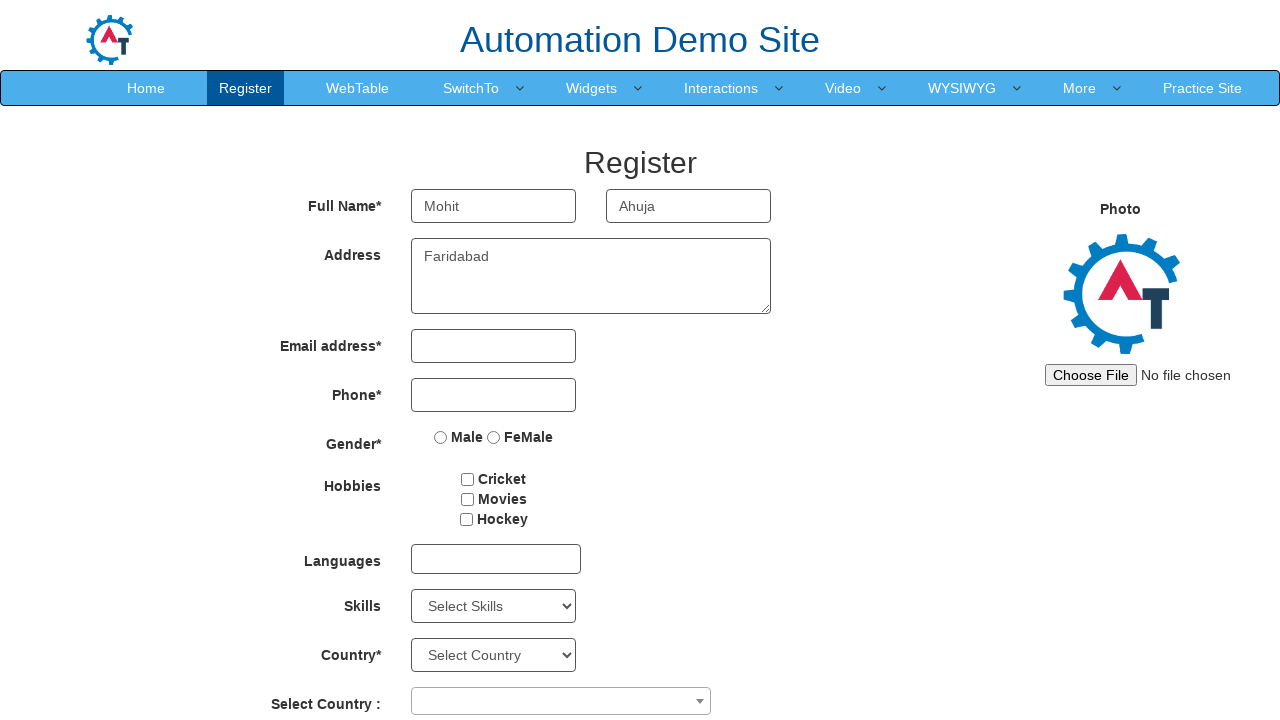

Filled email field with 'mohit@gmail.com' on //input[@type='email']
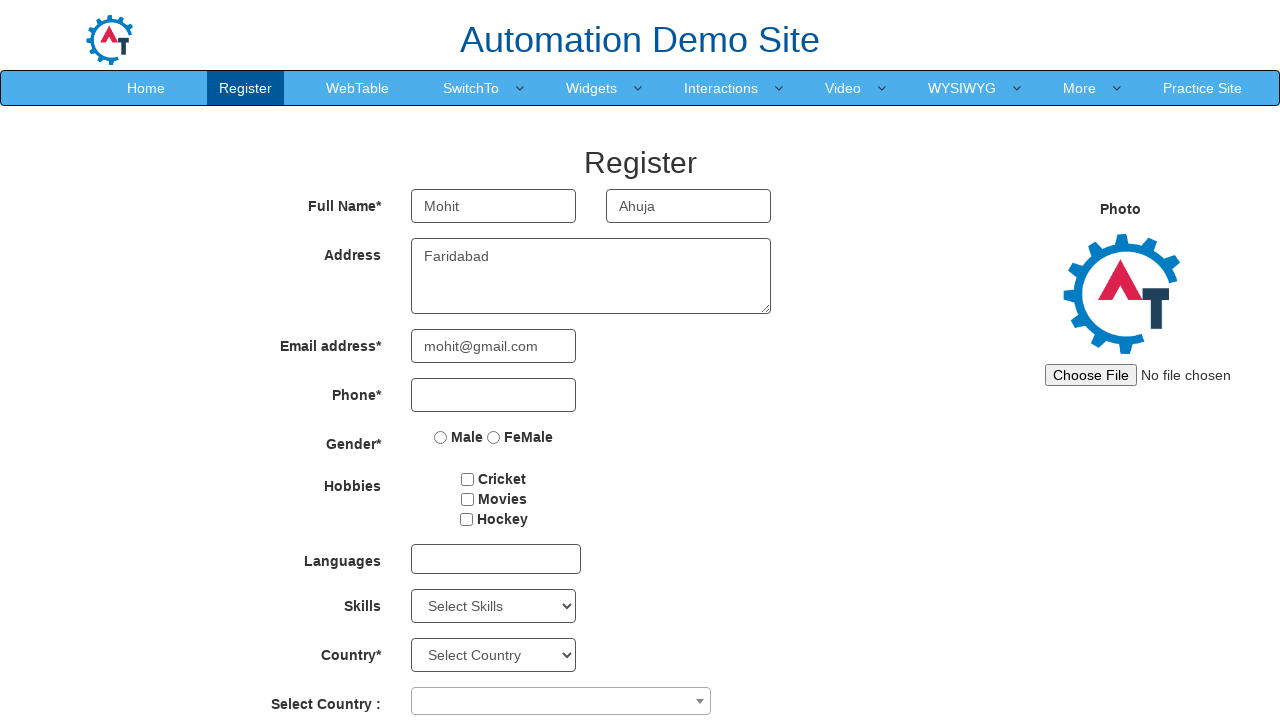

Filled phone number field with '9898989898' on //input[@type='tel']
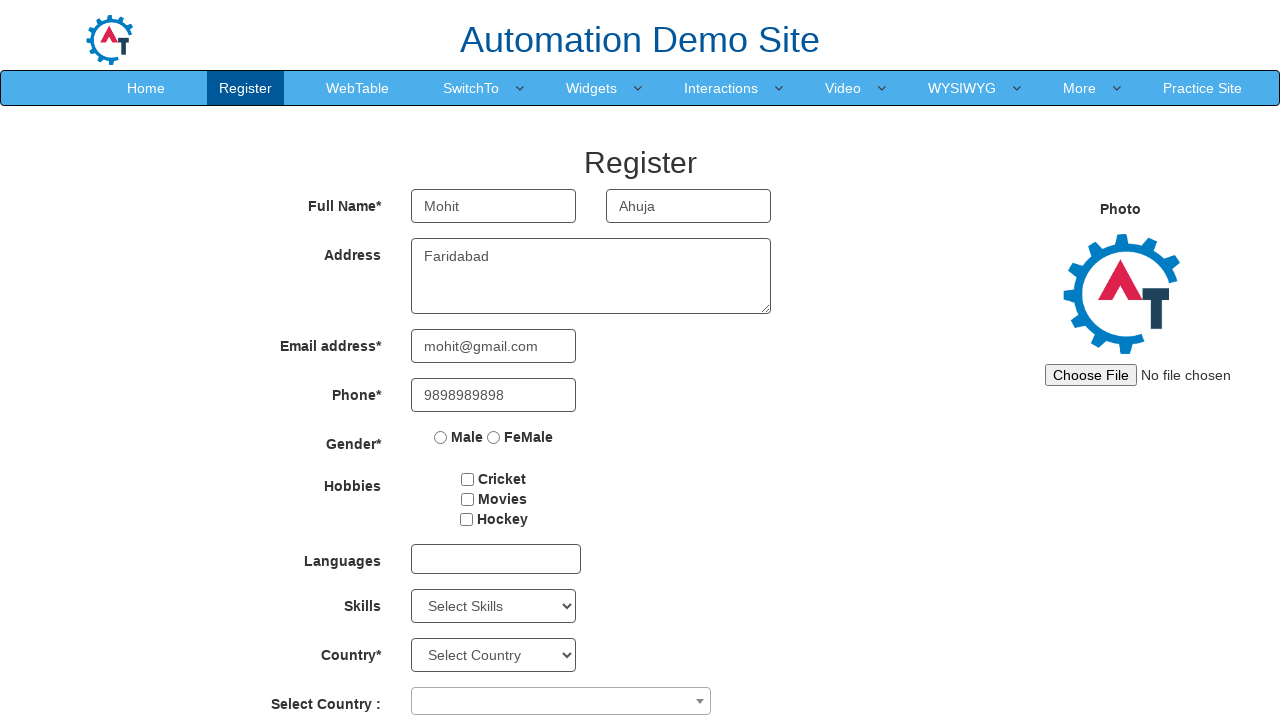

Clicked Female gender option at (494, 437) on xpath=//input[@value='FeMale']
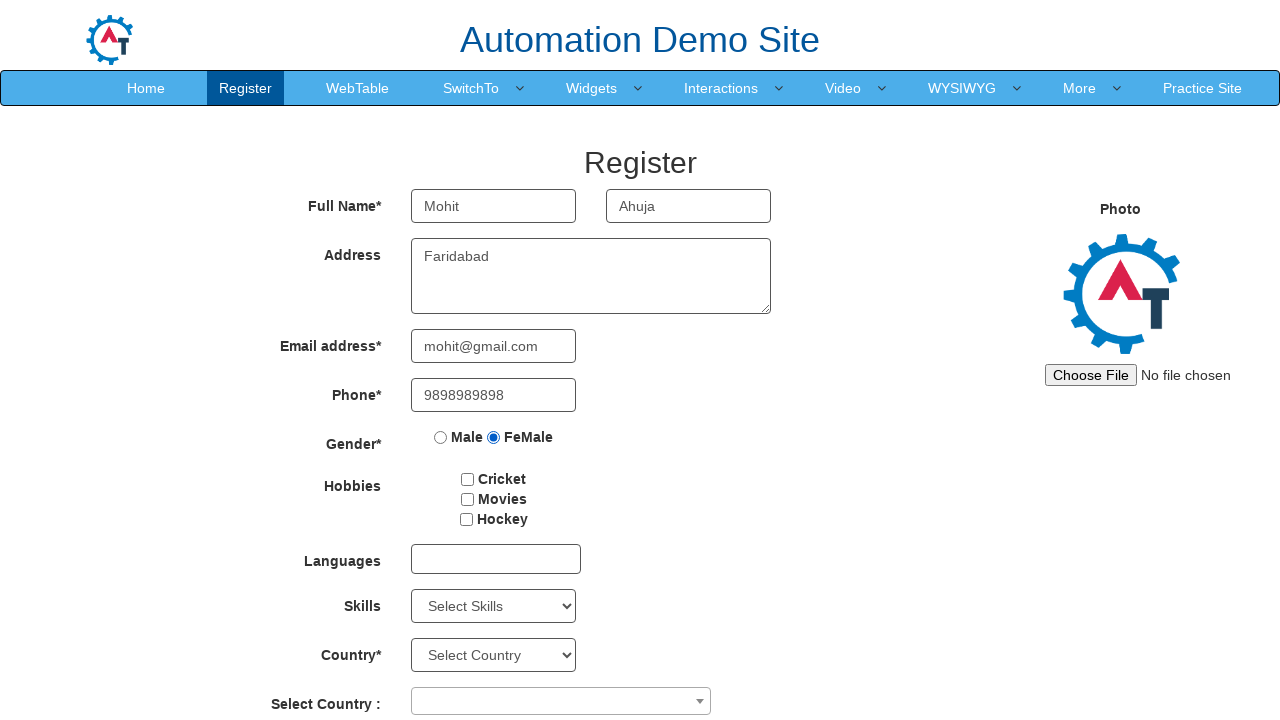

Clicked Male gender option at (441, 437) on xpath=//input[@value='Male']
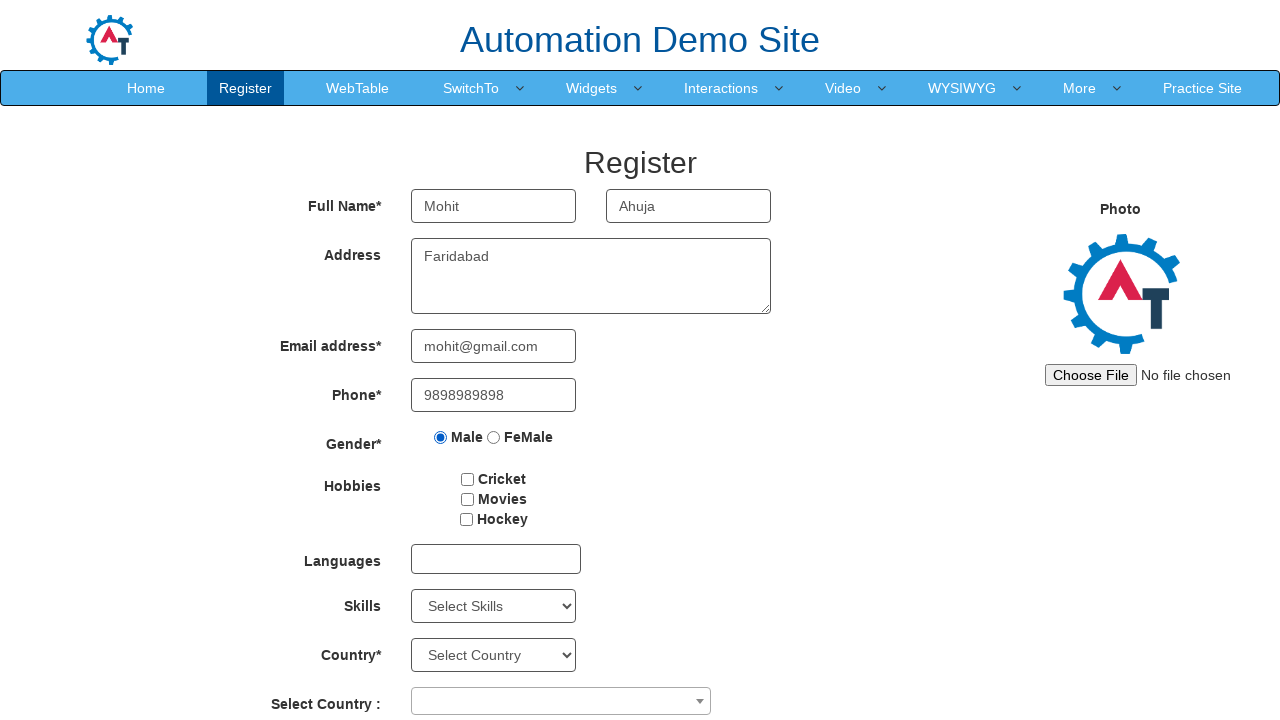

Selected first hobby checkbox at (468, 479) on xpath=//input[@id='checkbox1']
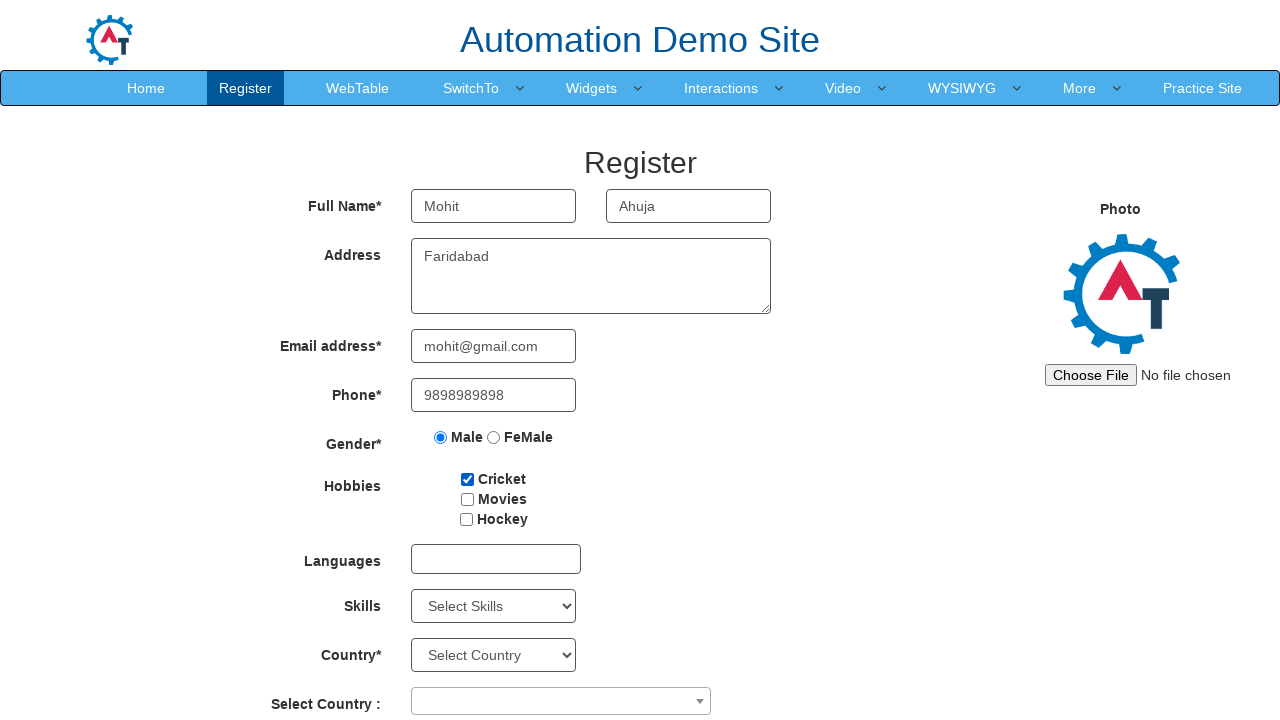

Selected second hobby checkbox at (467, 499) on xpath=//input[@id='checkbox2']
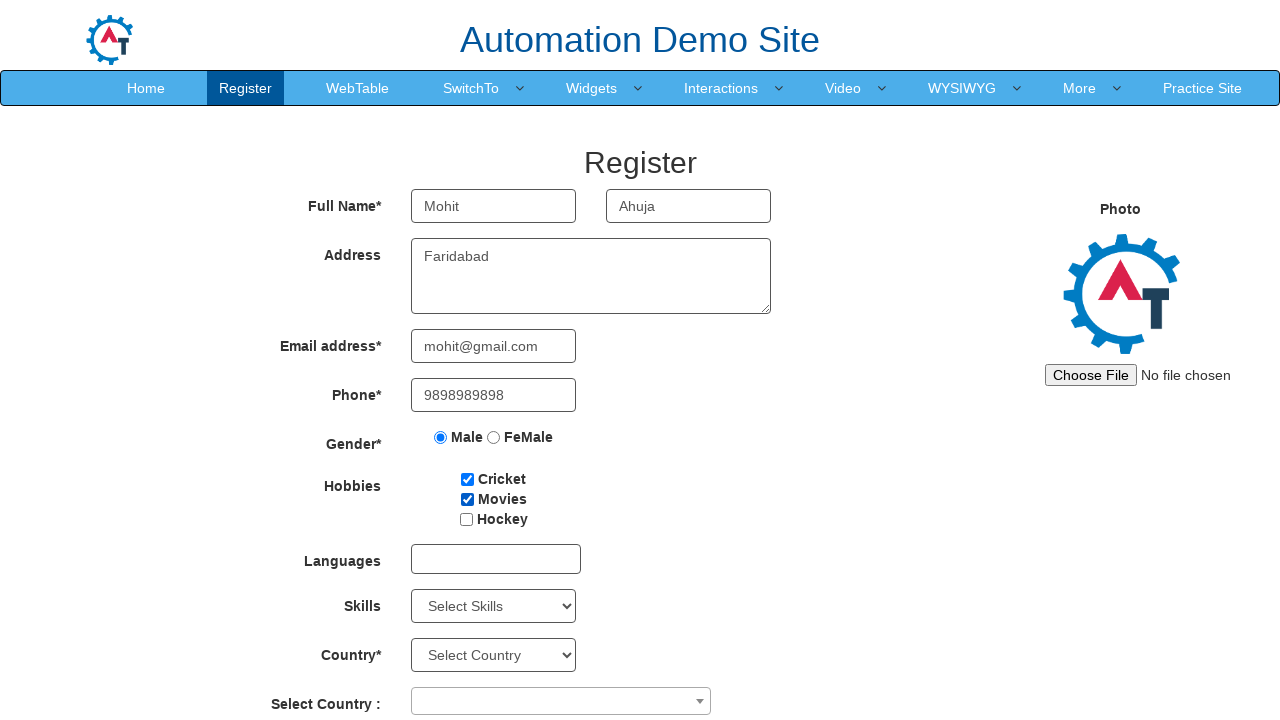

Selected third hobby checkbox at (466, 519) on xpath=//input[@id='checkbox3']
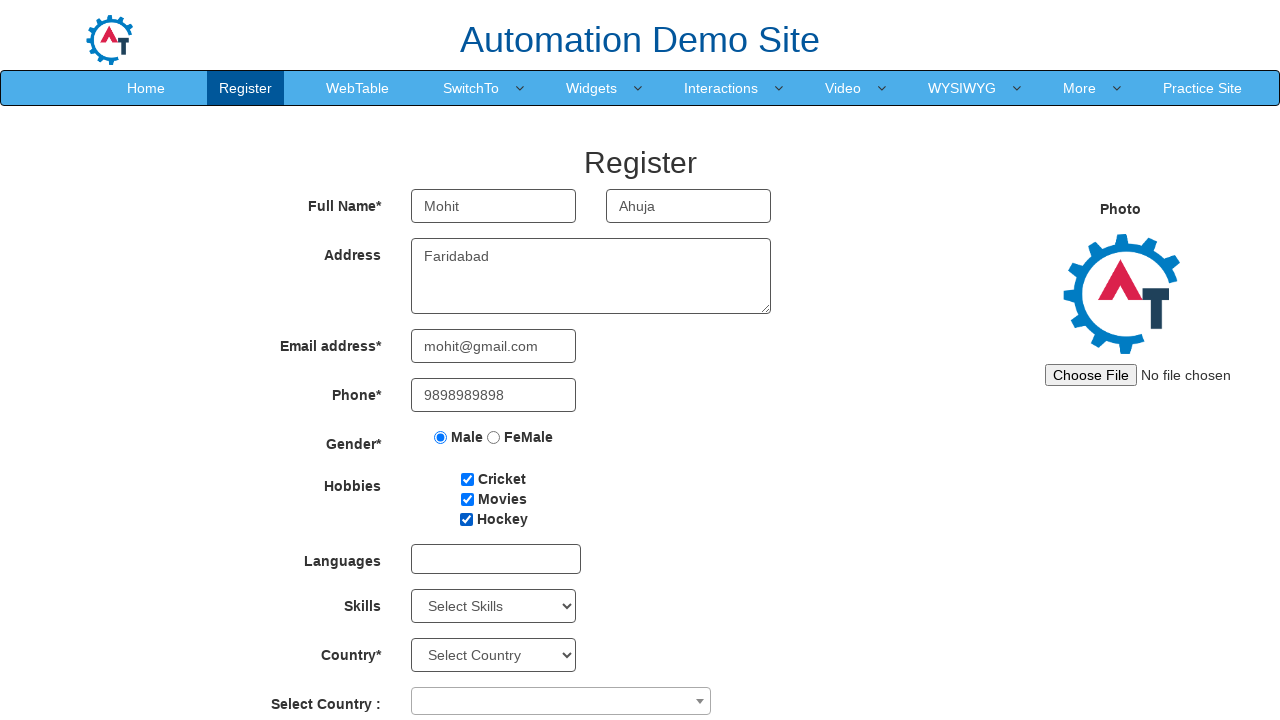

Clicked language dropdown to open it at (496, 559) on #msdd
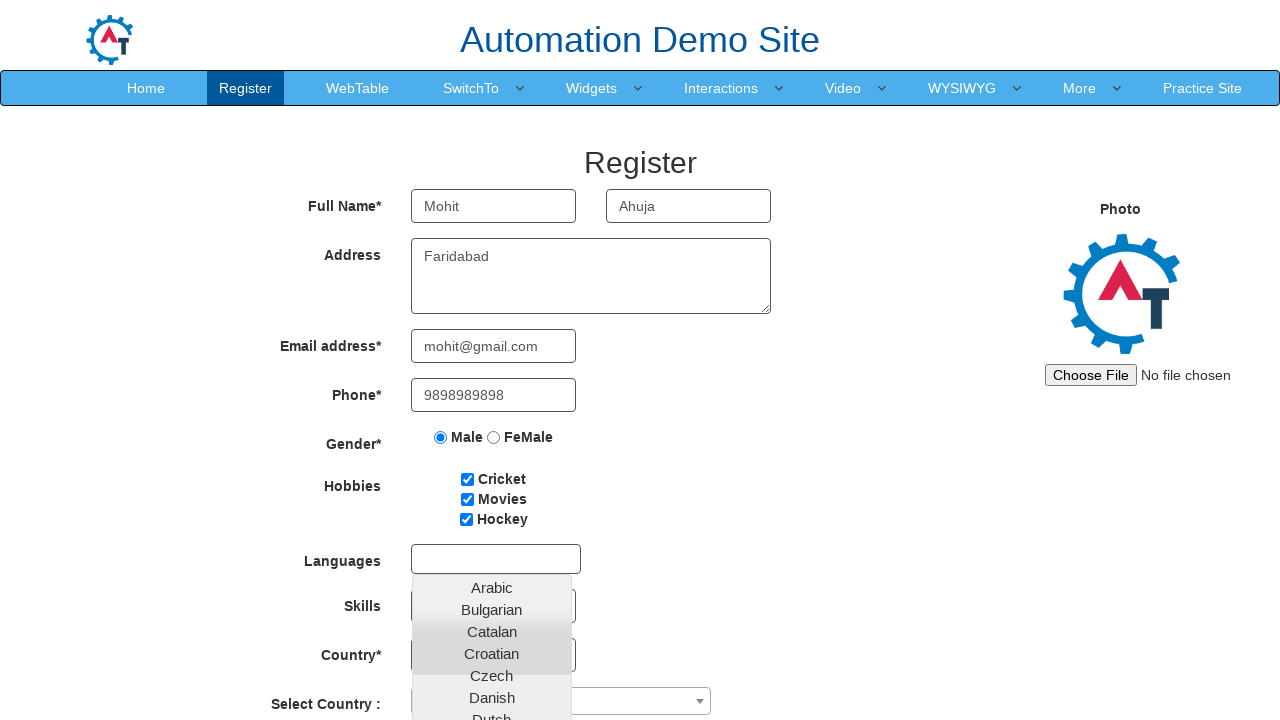

Selected English language from dropdown at (492, 457) on xpath=//a[contains(text(),'English')]
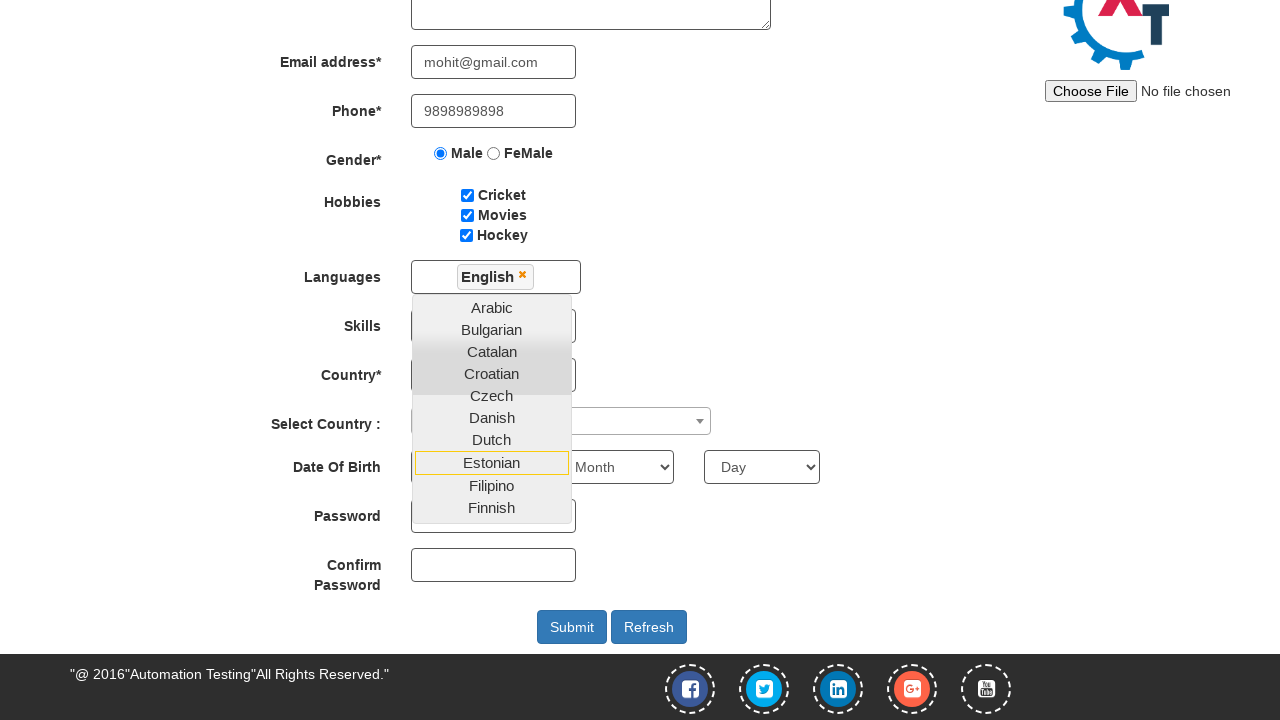

Selected Java from skills dropdown on #Skills
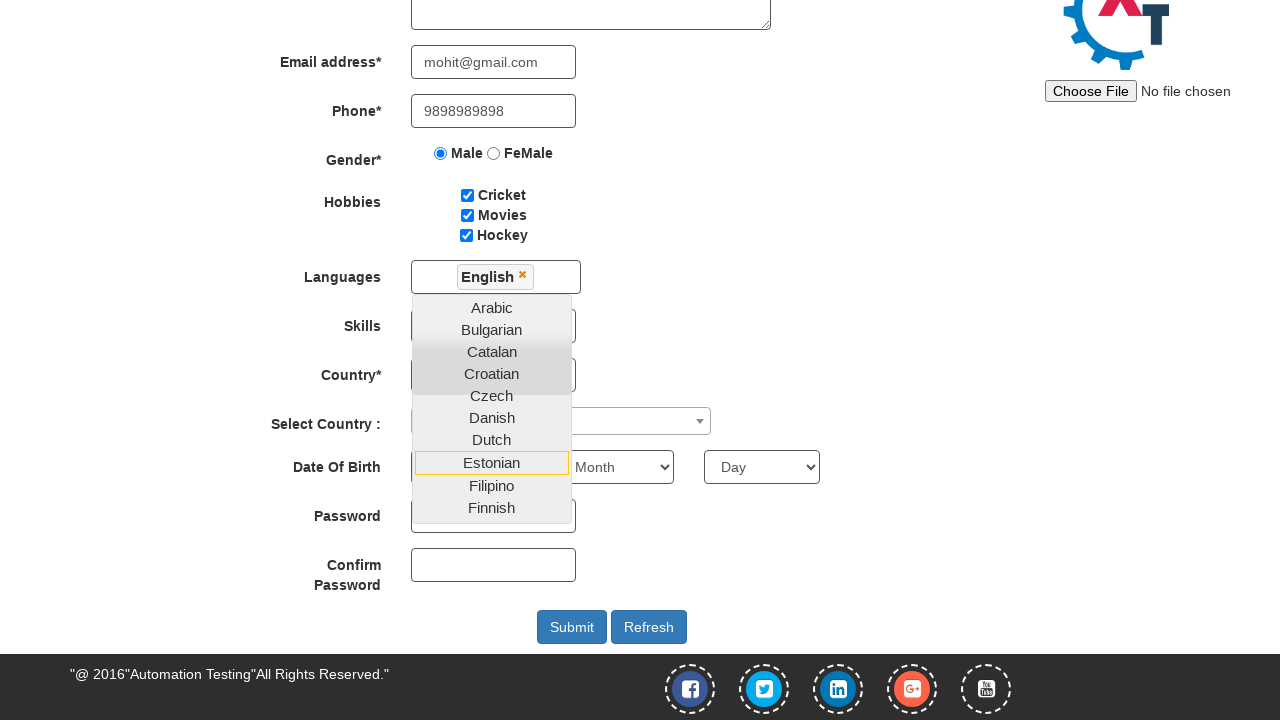

Selected India from country dropdown on //select[@id='country']
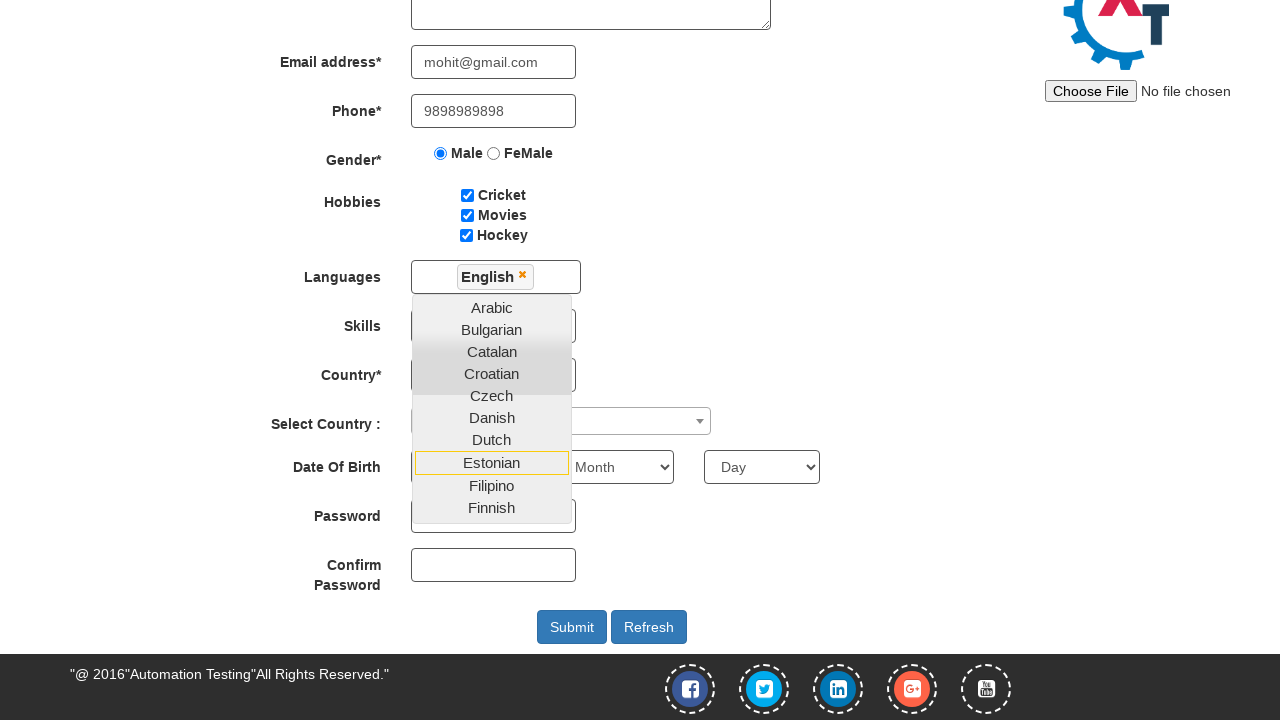

Selected year 2002 for date of birth on #yearbox
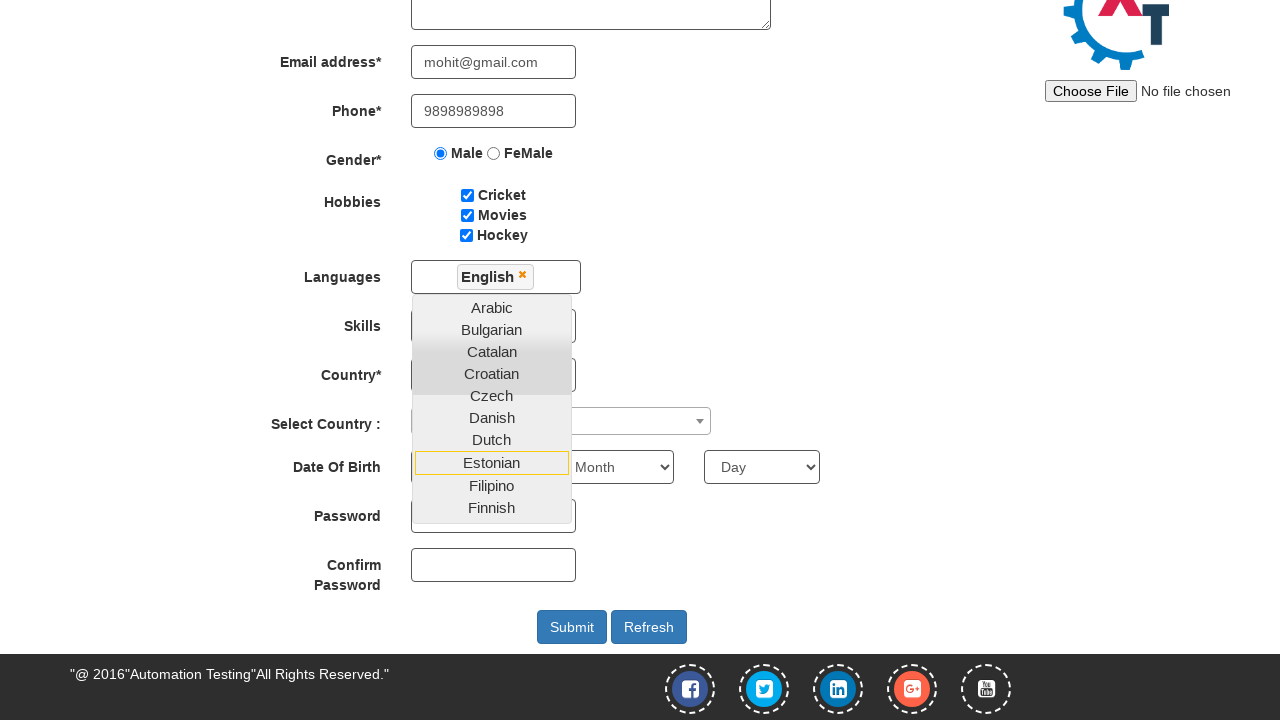

Selected October as birth month on //select[@ng-model='monthbox']
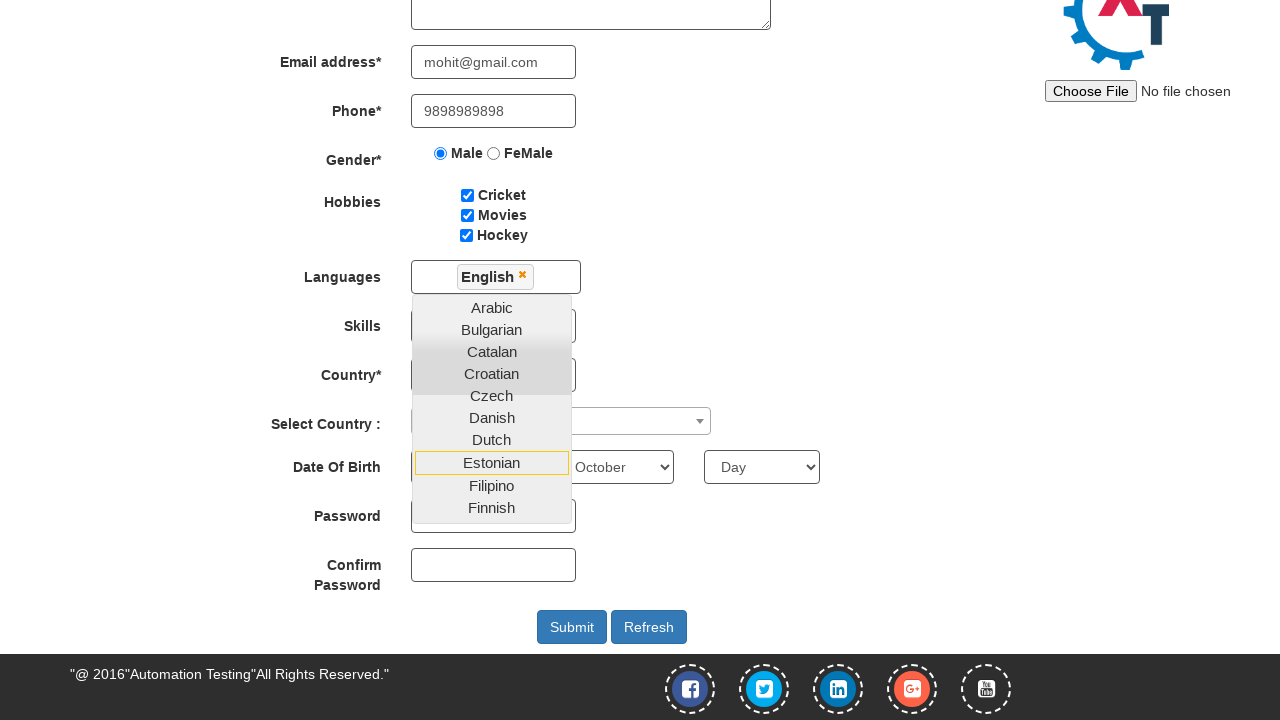

Selected day 28 for date of birth on #daybox
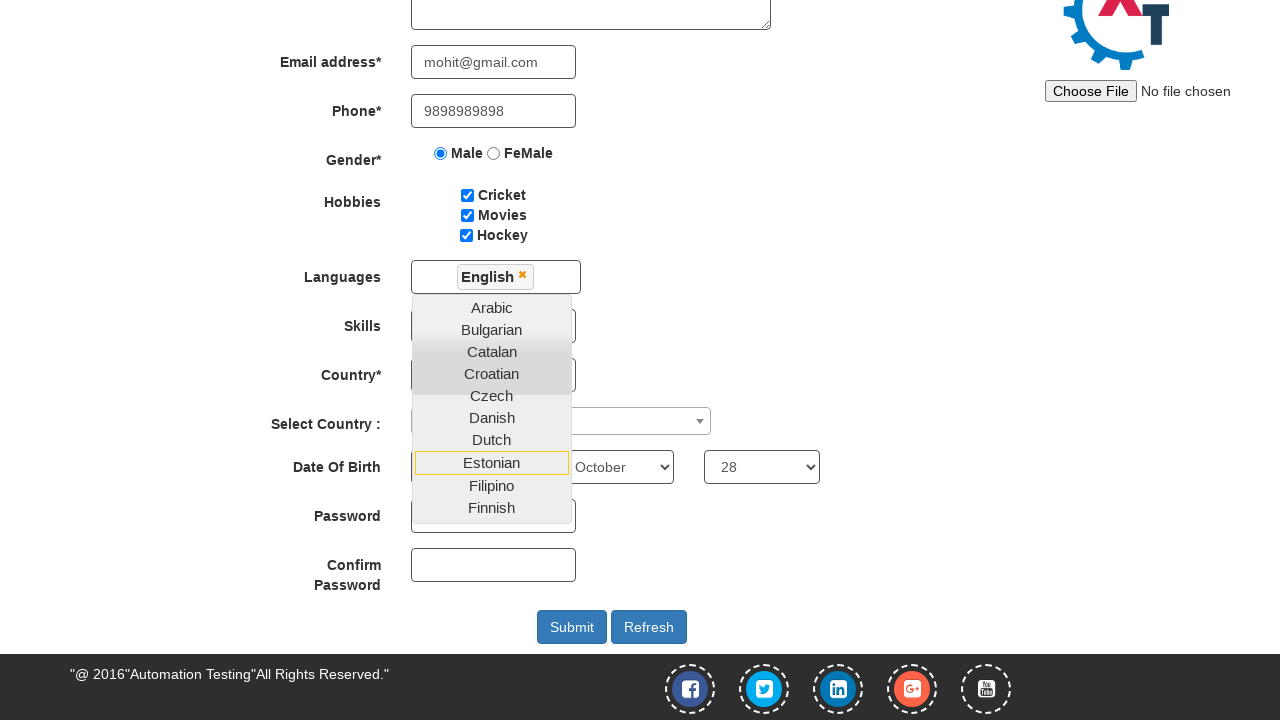

Filled first password field with '9354$Mohit' on #firstpassword
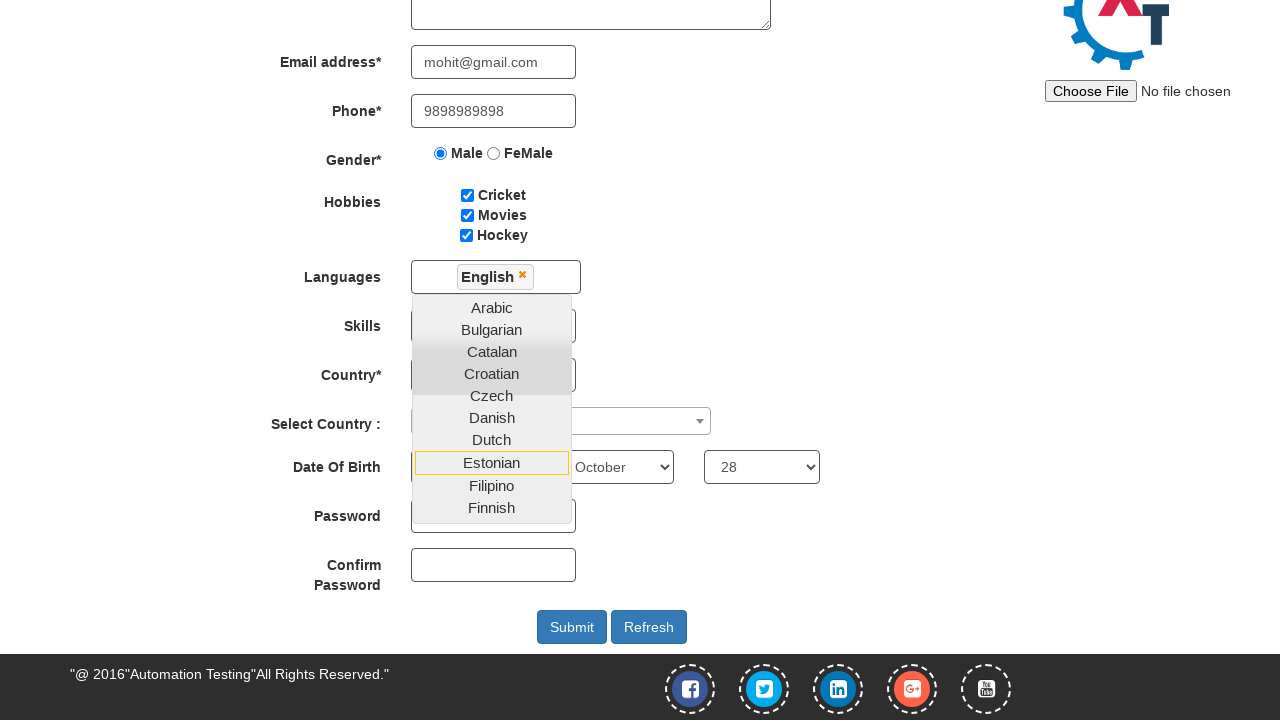

Filled confirm password field with '9354$Mohit' on #secondpassword
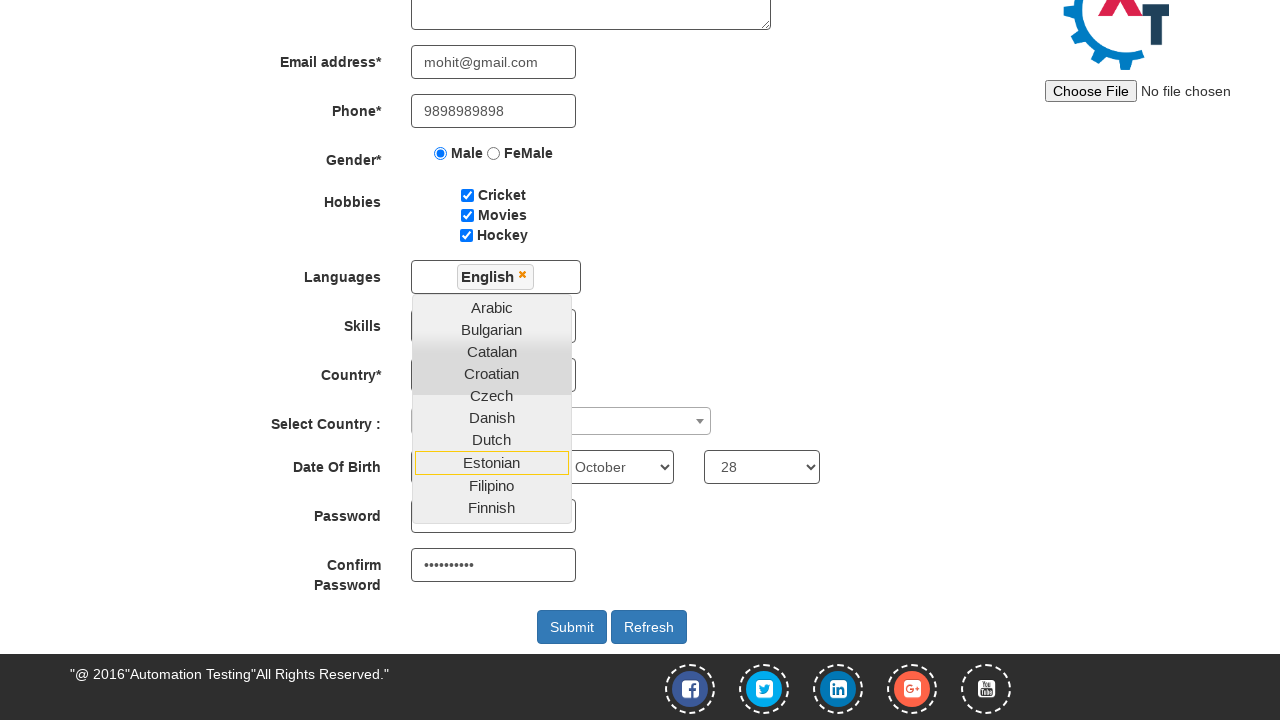

Clicked submit button to register the form at (572, 627) on xpath=//*[@id='submitbtn']
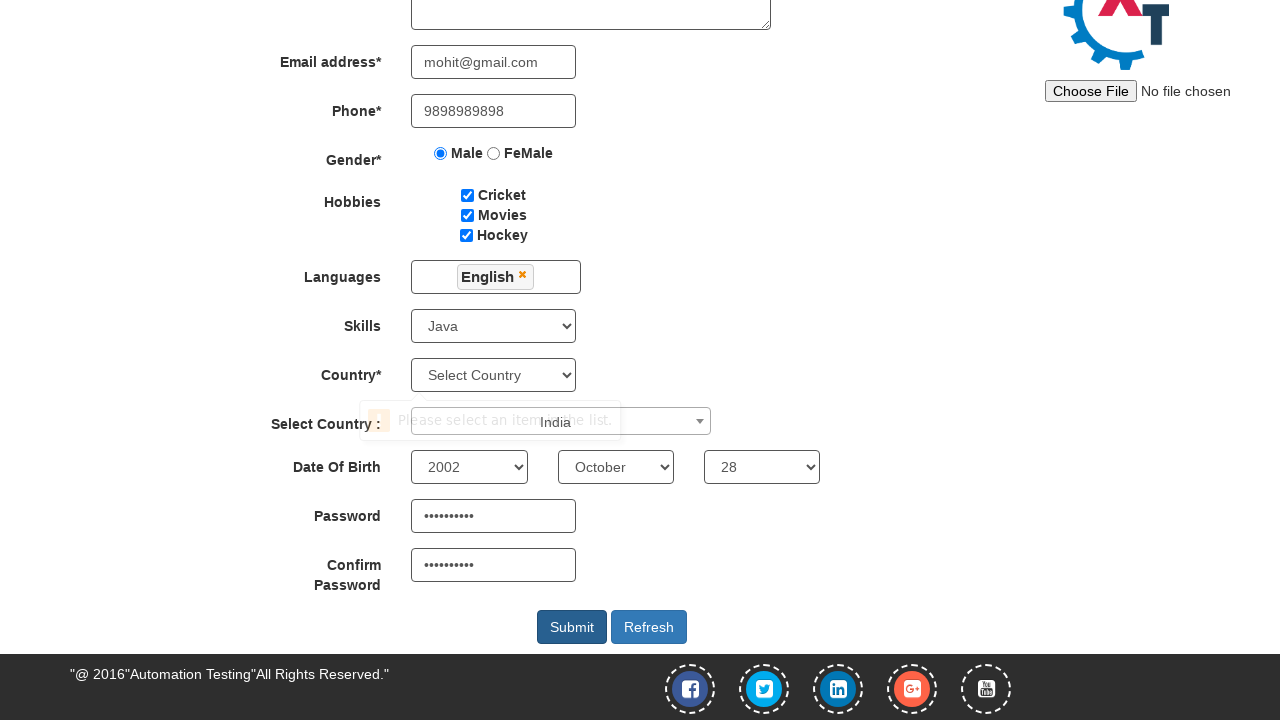

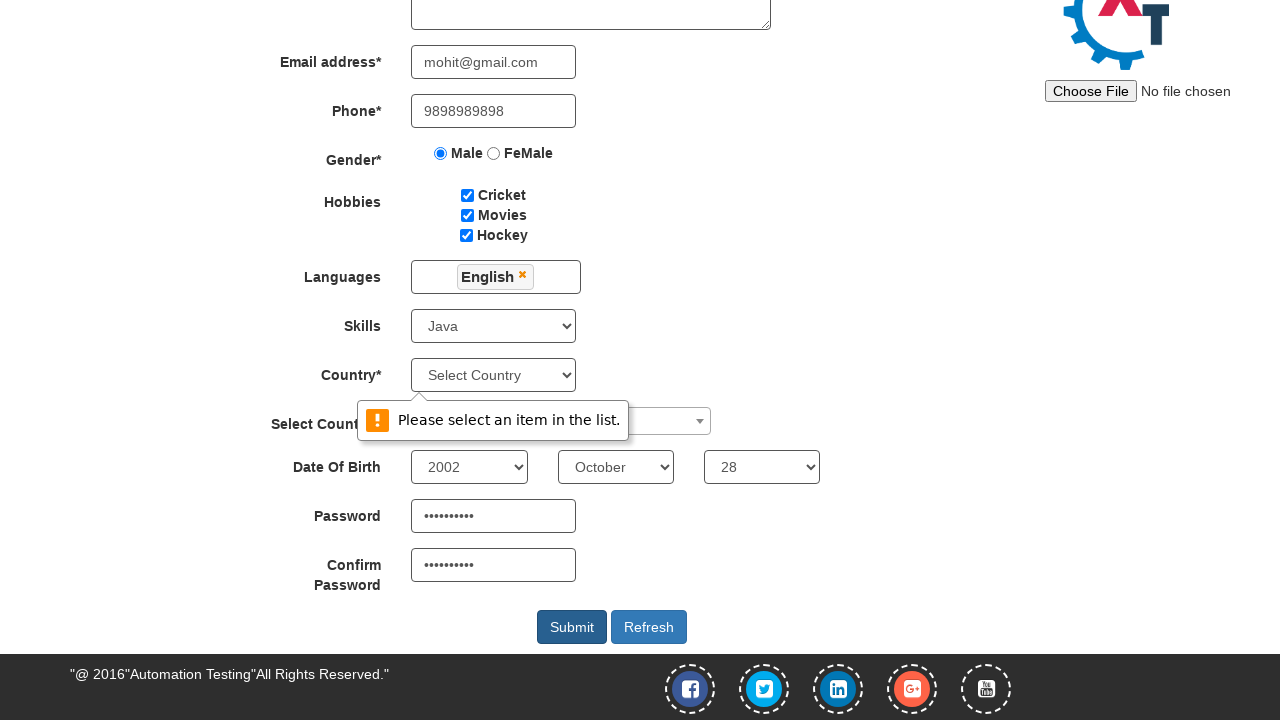